Tests clicking on a DSLR Camera product element on a relative locators demo page, then navigates back and clicks it again using relative positioning to another element, verifying the correct product page opens each time.

Starting URL: https://testotomasyonu.com/relativeLocators

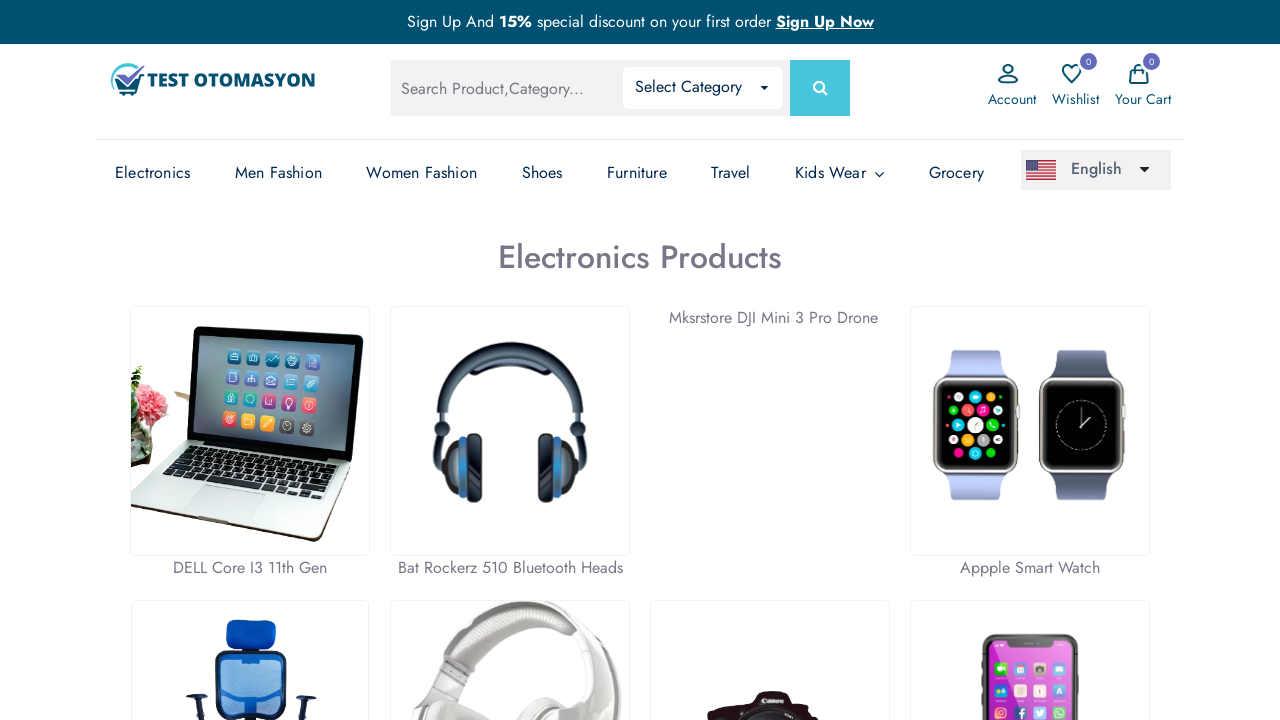

Clicked on DSLR Camera product element using ID #pictext7 at (770, 572) on #pictext7
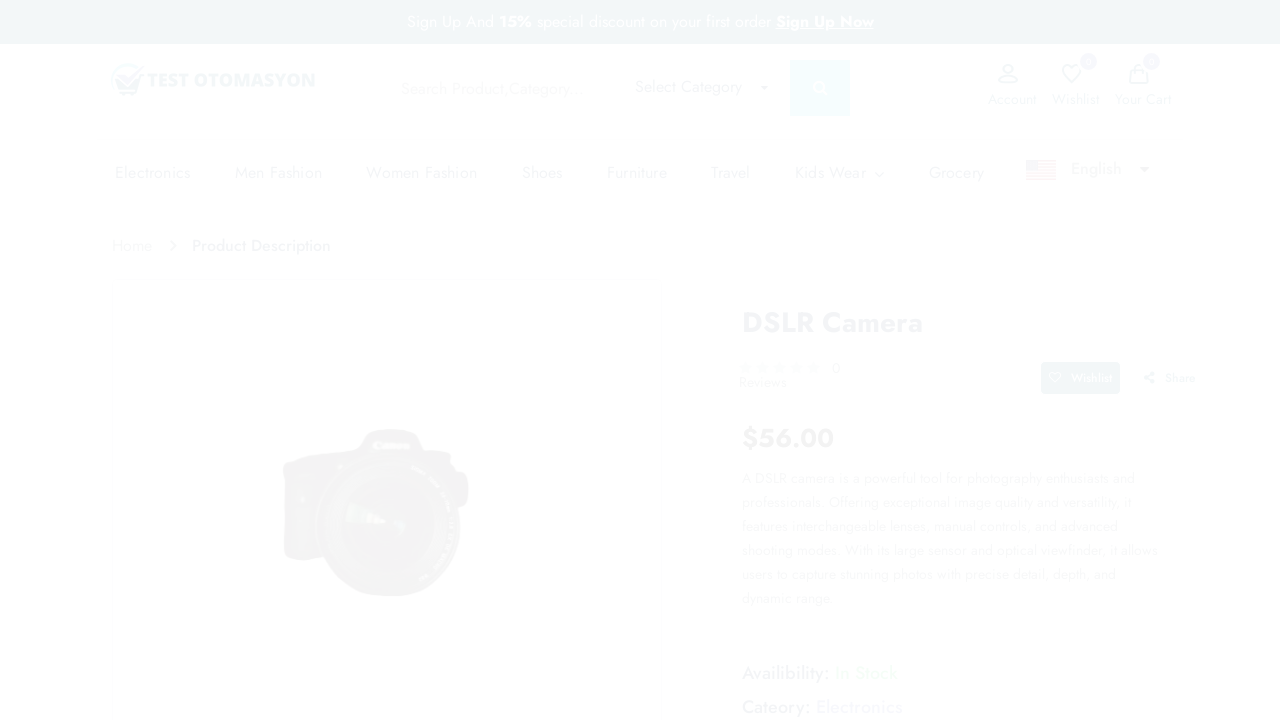

Waited for DSLR Camera product page to load
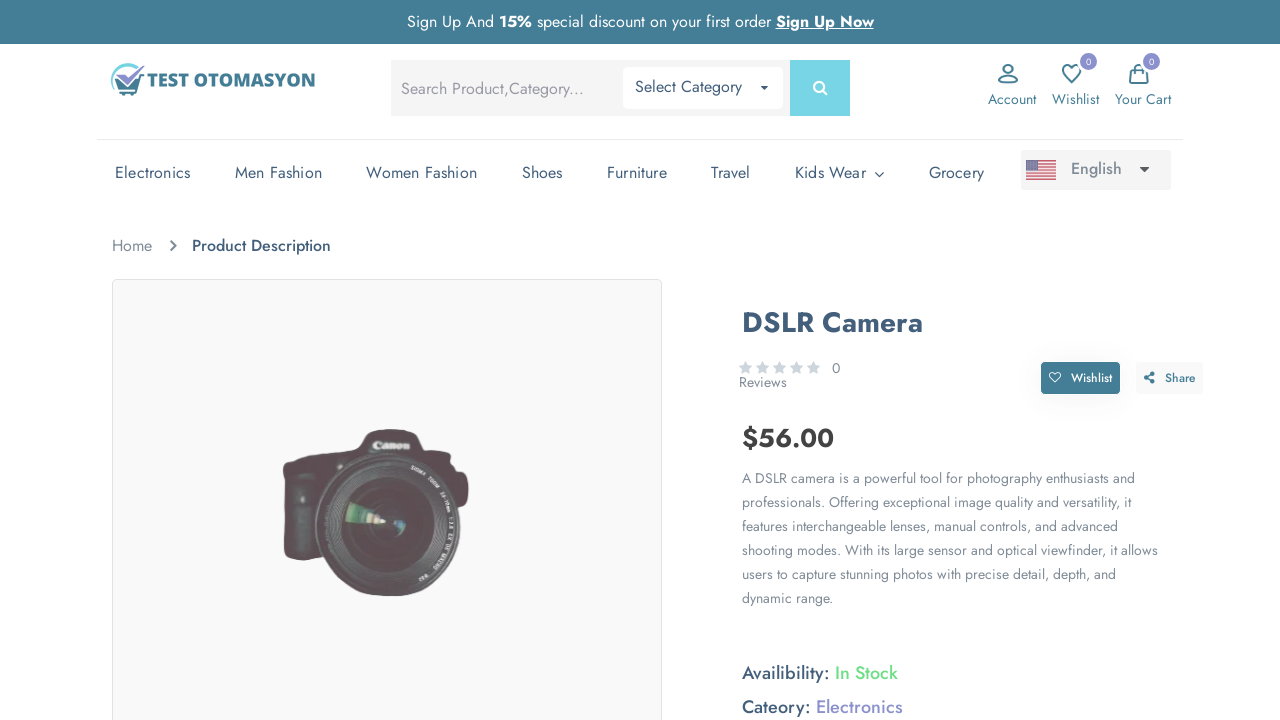

Retrieved DSLR Camera product name from page
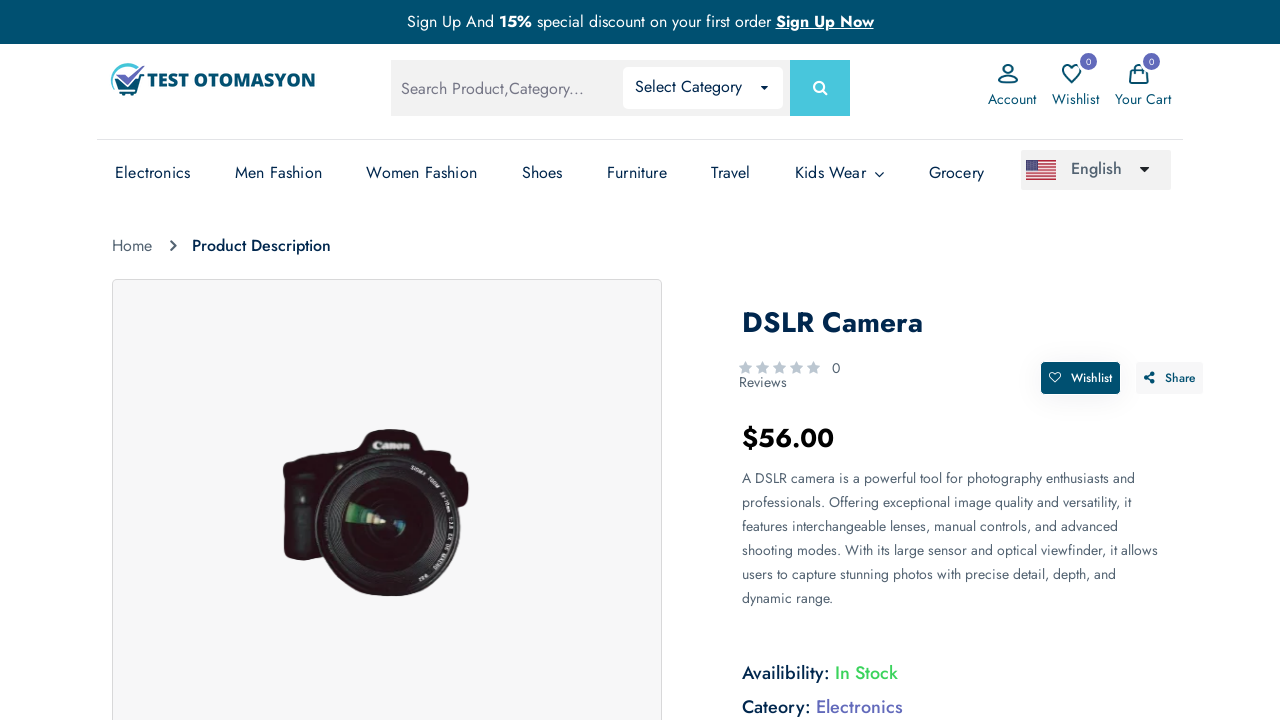

Verified product name matches 'DSLR Camera'
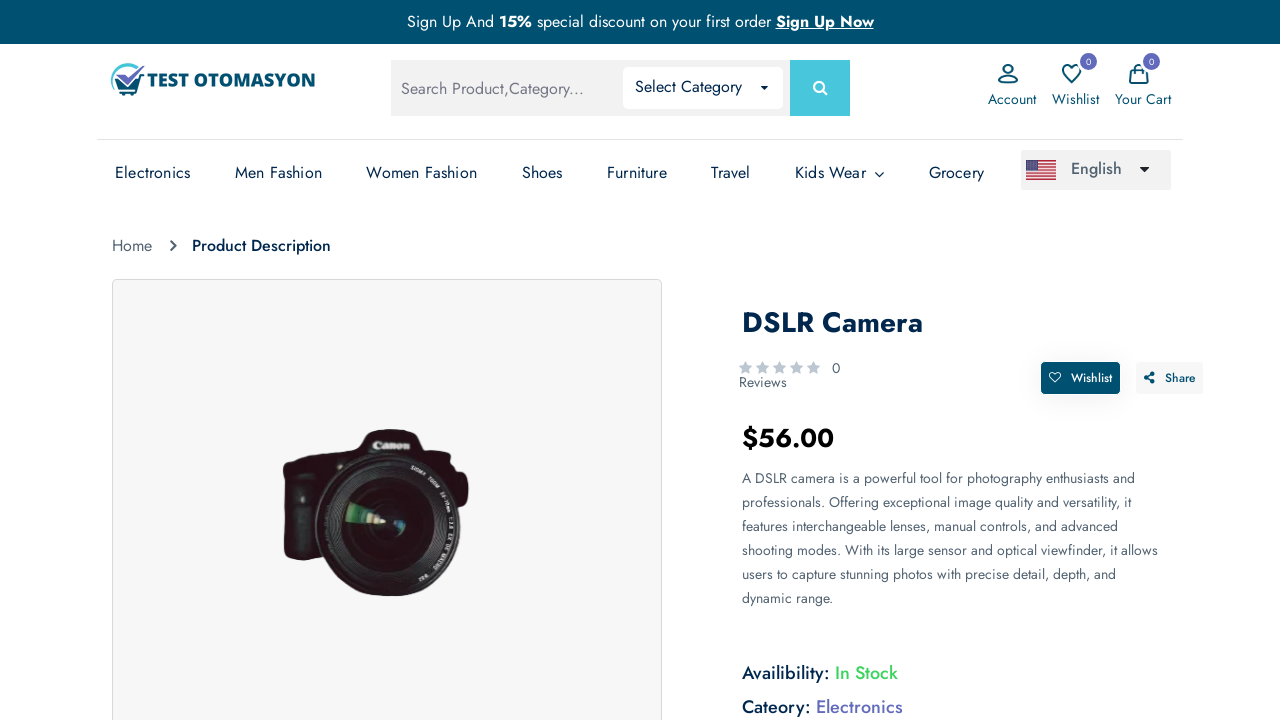

Navigated back to relative locators demo page
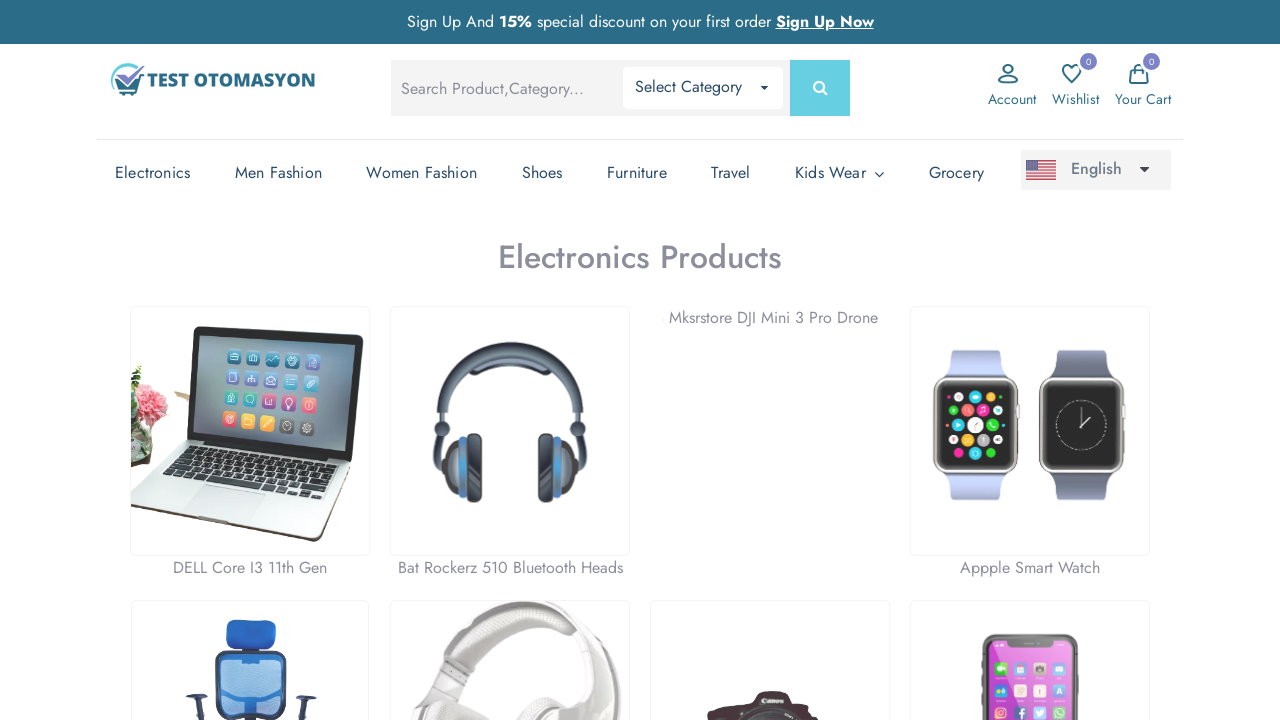

Waited for relative locators page to load
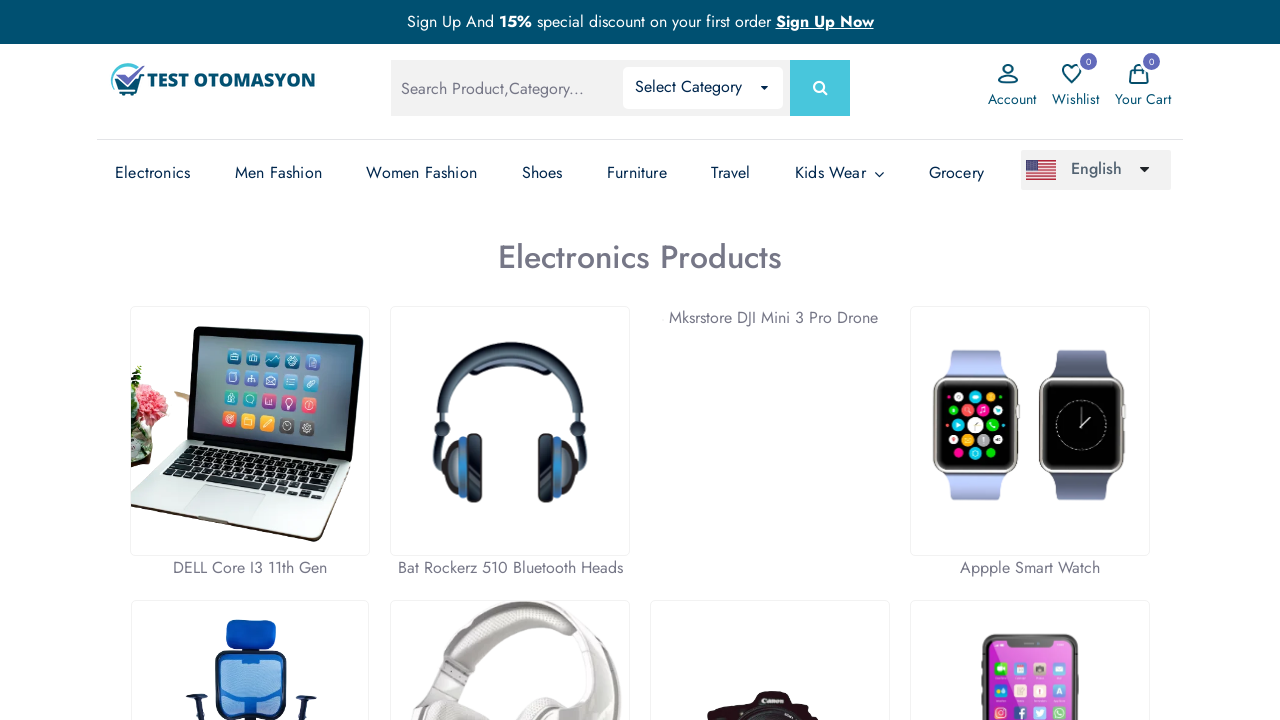

Clicked on DSLR Camera product element again using ID #pictext7 at (770, 572) on #pictext7
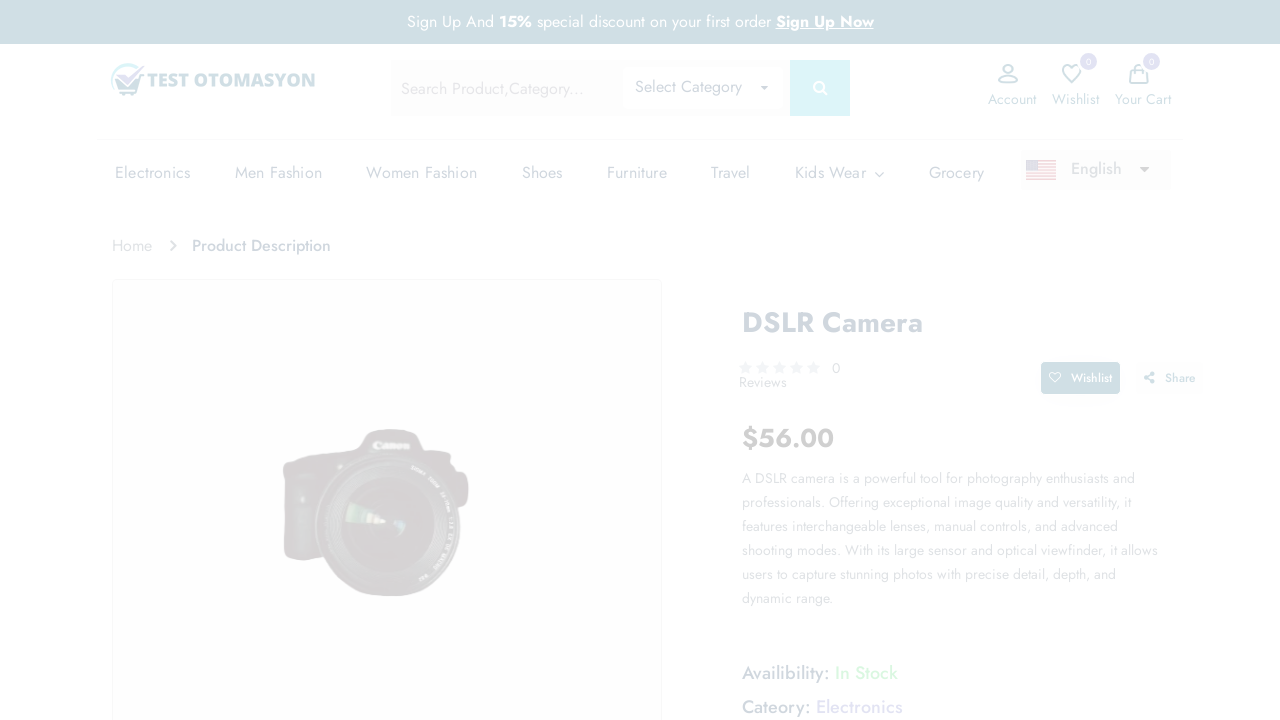

Waited for DSLR Camera product page to load on second attempt
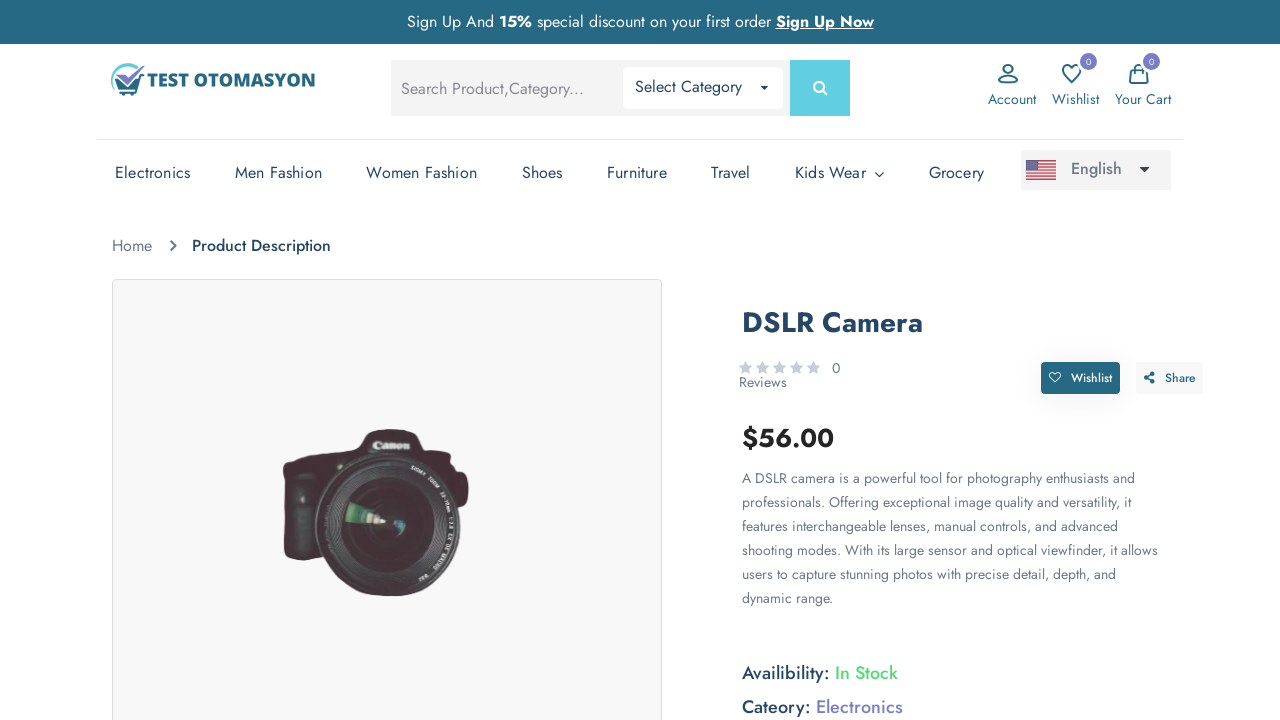

Retrieved DSLR Camera product name from second product page
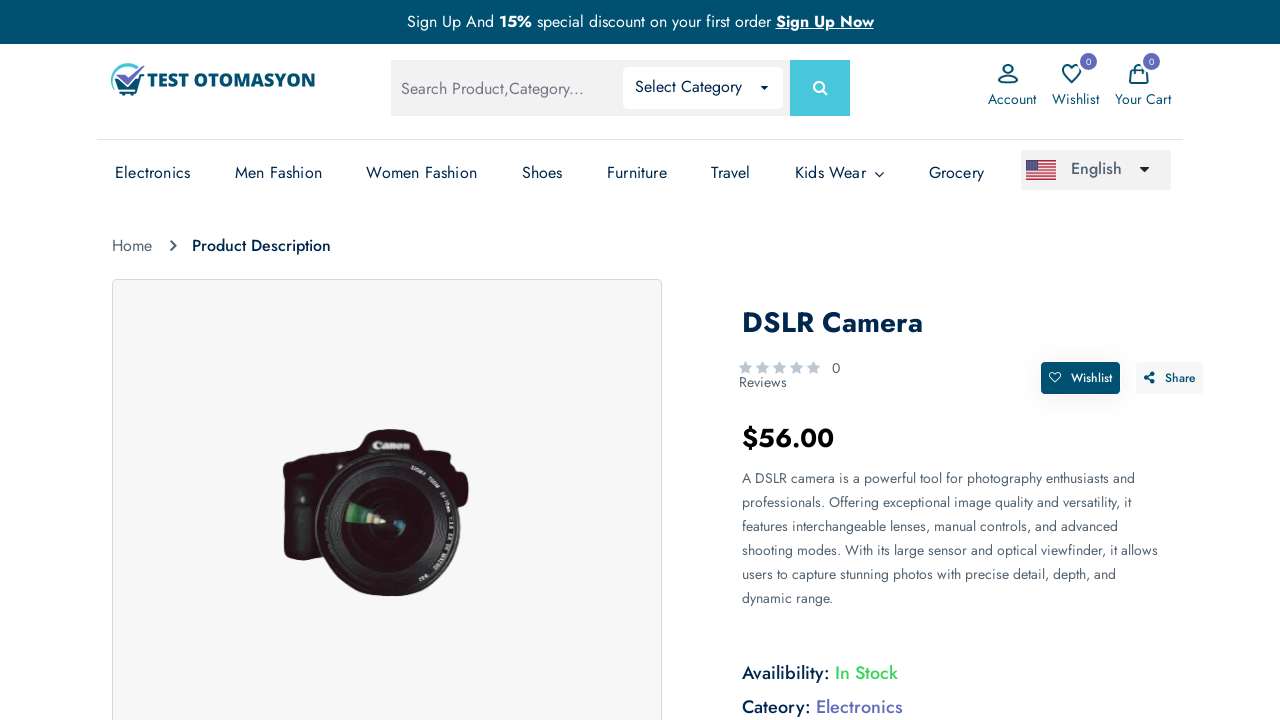

Verified second product page shows correct 'DSLR Camera' product name
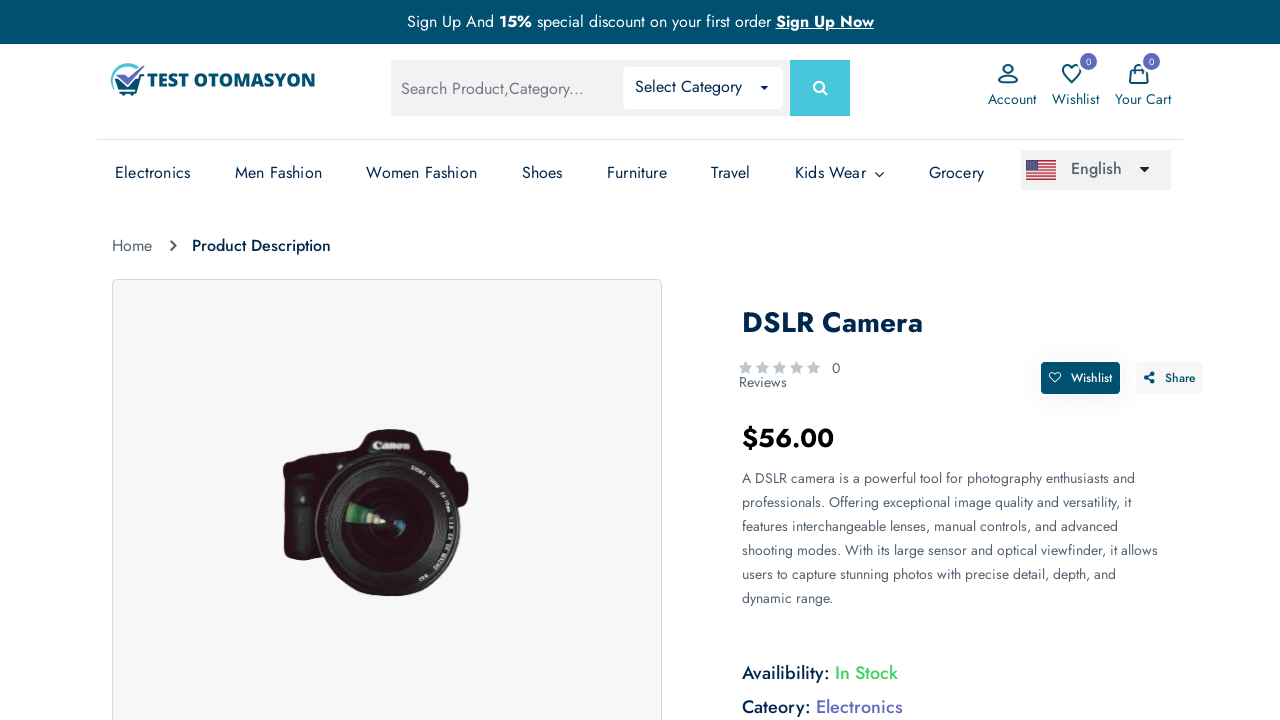

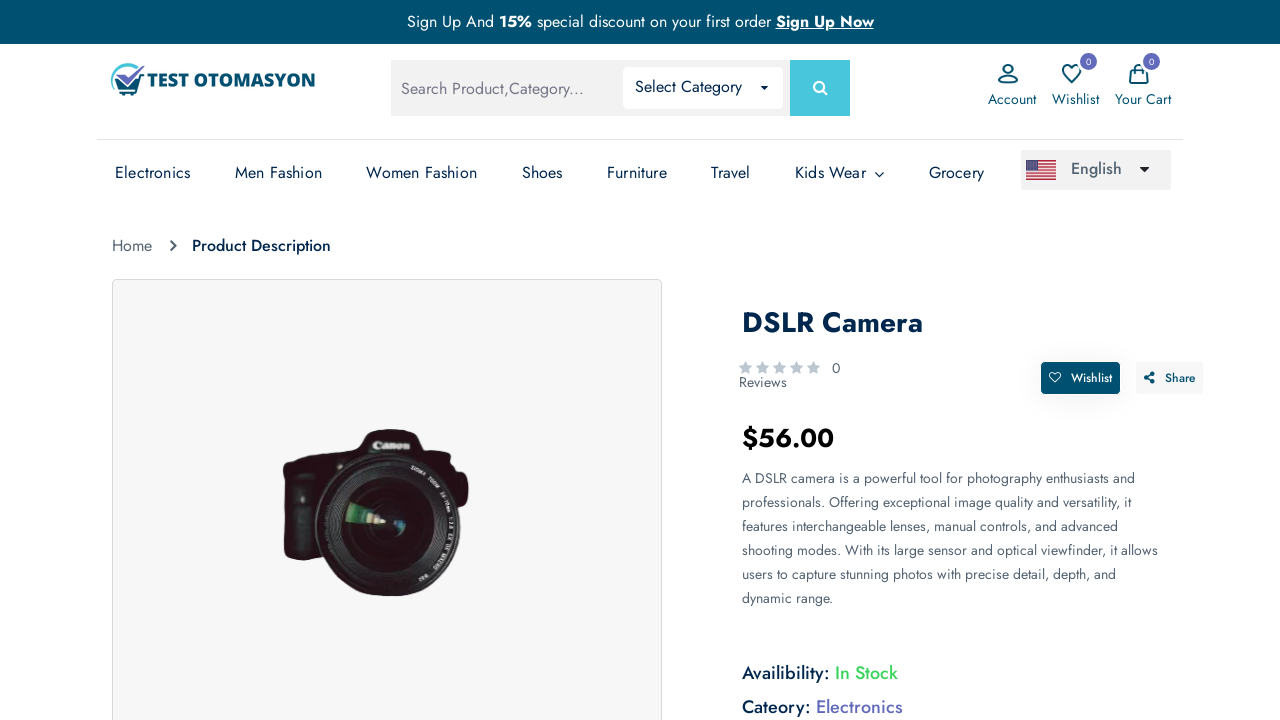